Tests email validation by submitting form with an invalid email format

Starting URL: https://demoqa.com/automation-practice-form

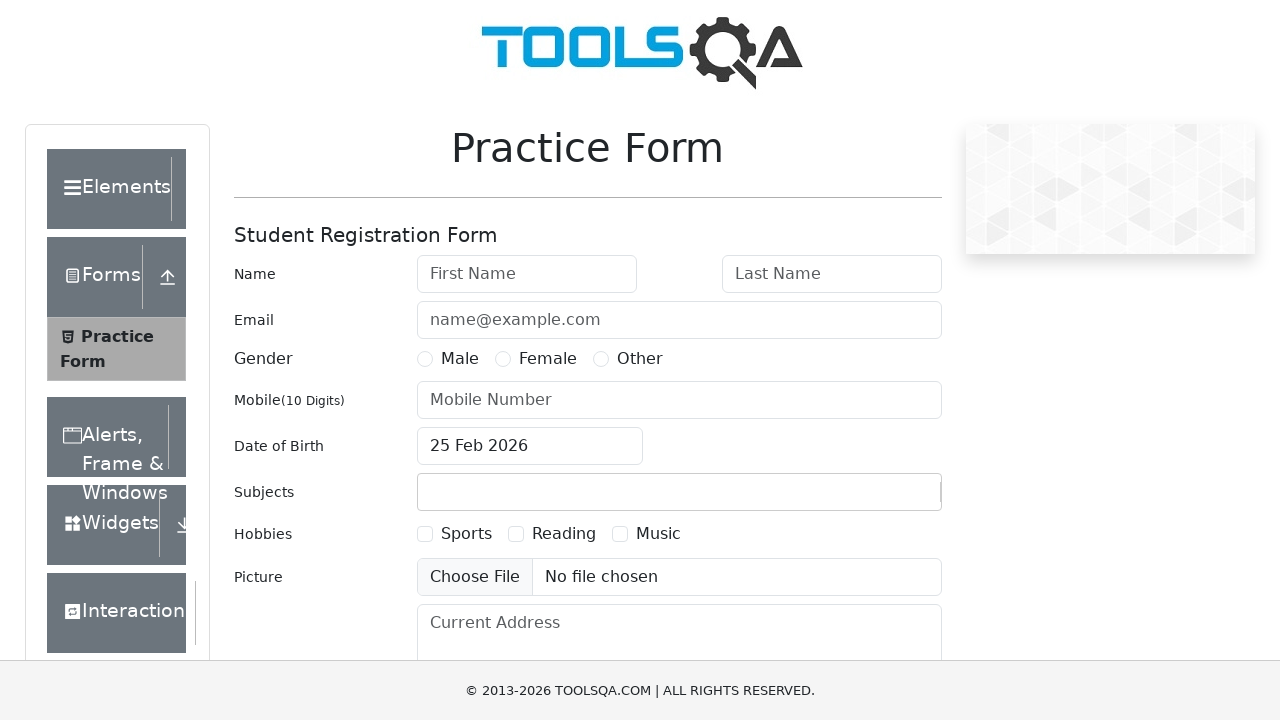

Filled first name field with 'John' on #firstName
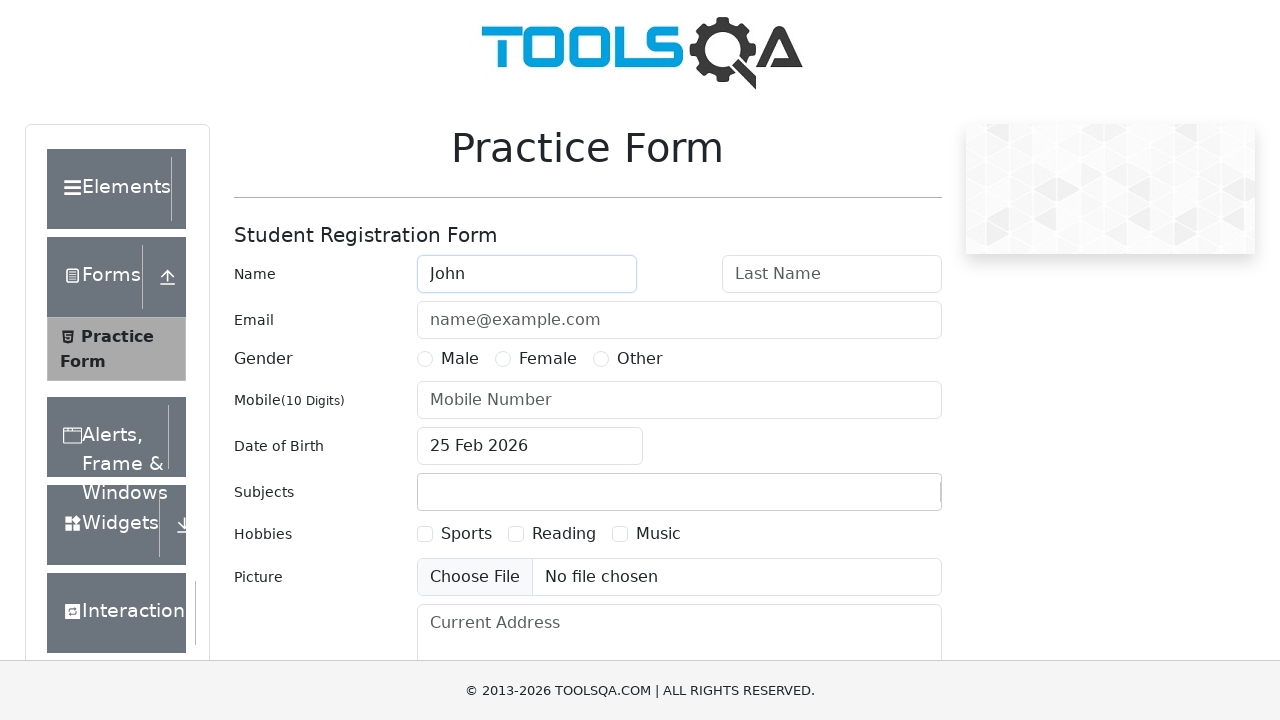

Filled last name field with 'Doe' on #lastName
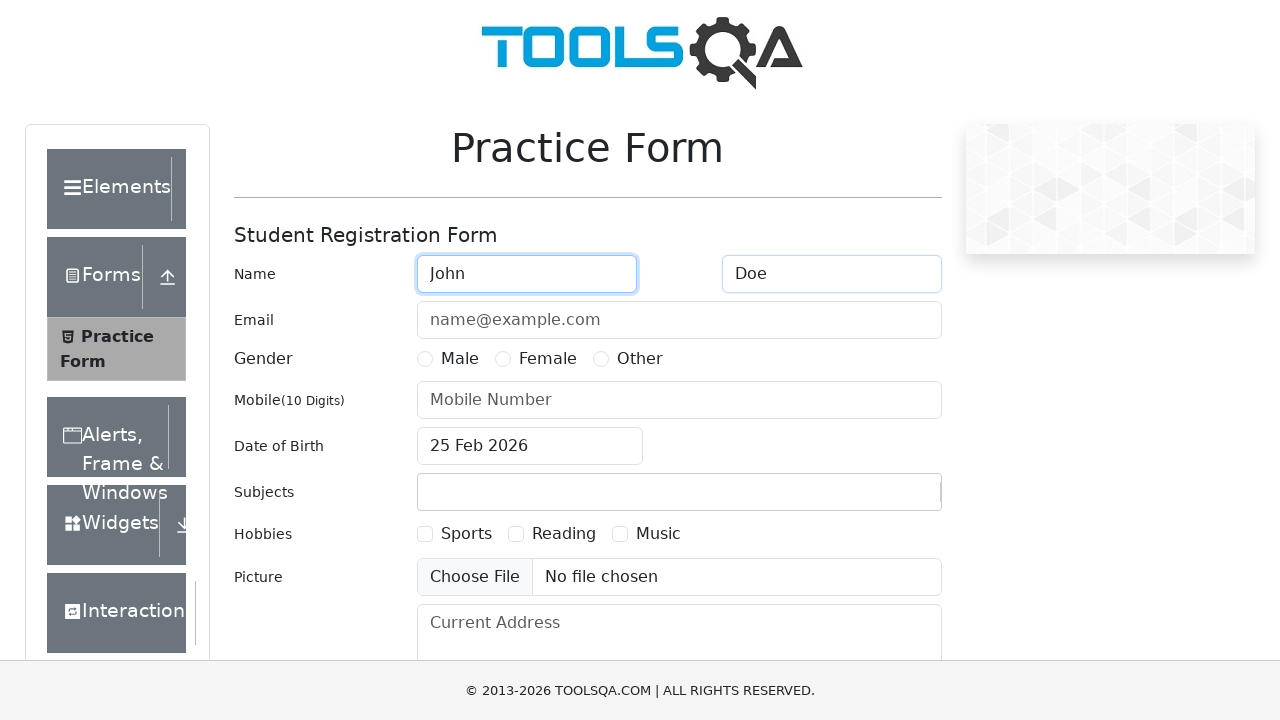

Filled email field with invalid format 'john.doe' (missing @ symbol) on #userEmail
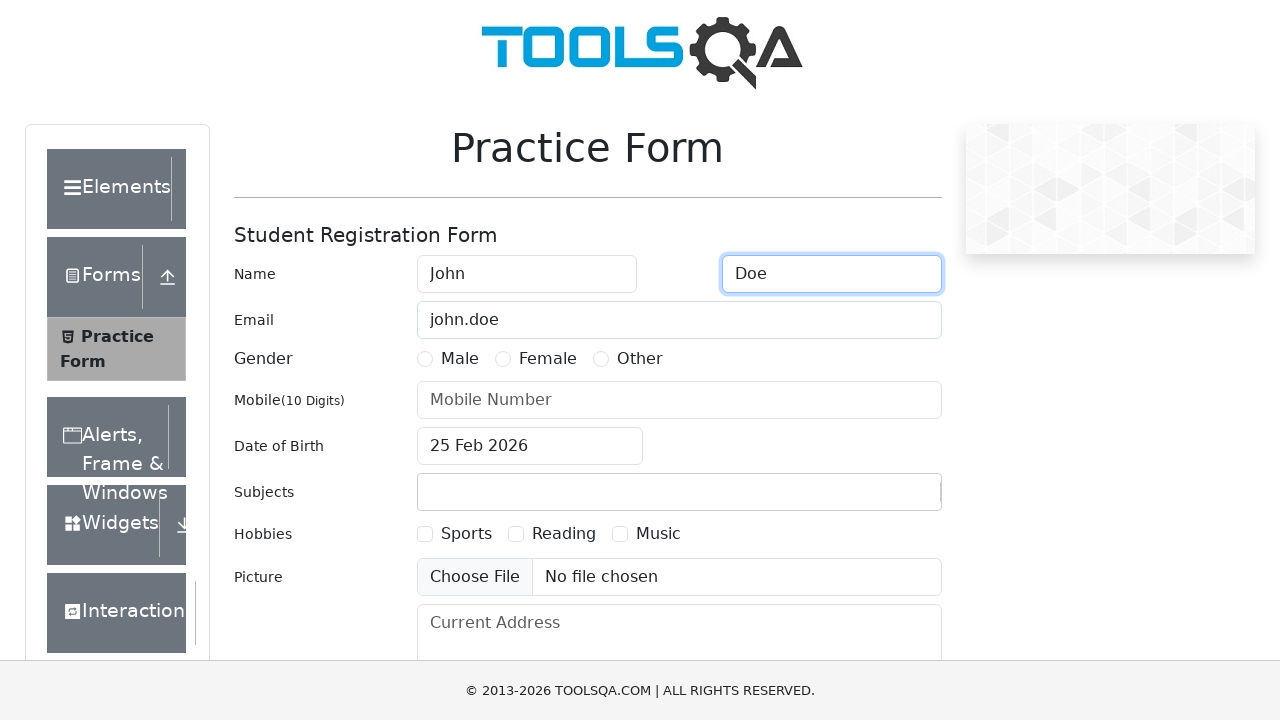

Clicked submit button to validate form with invalid email at (885, 499) on #submit
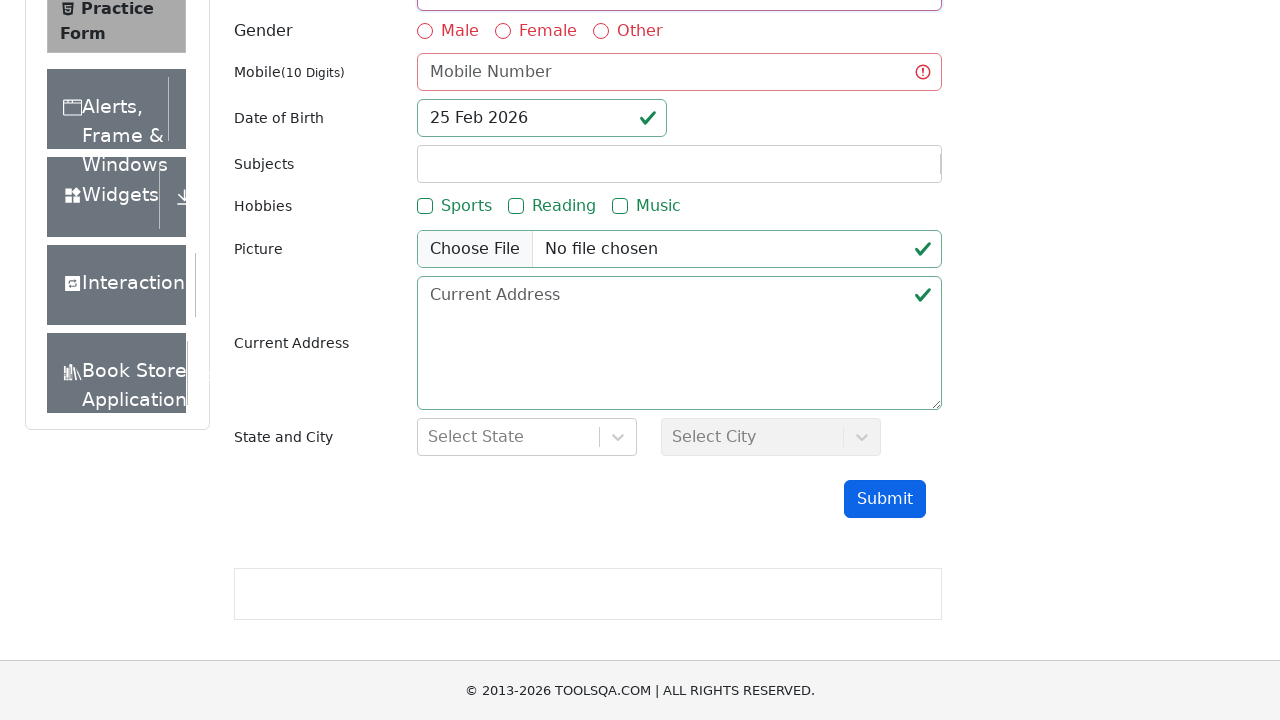

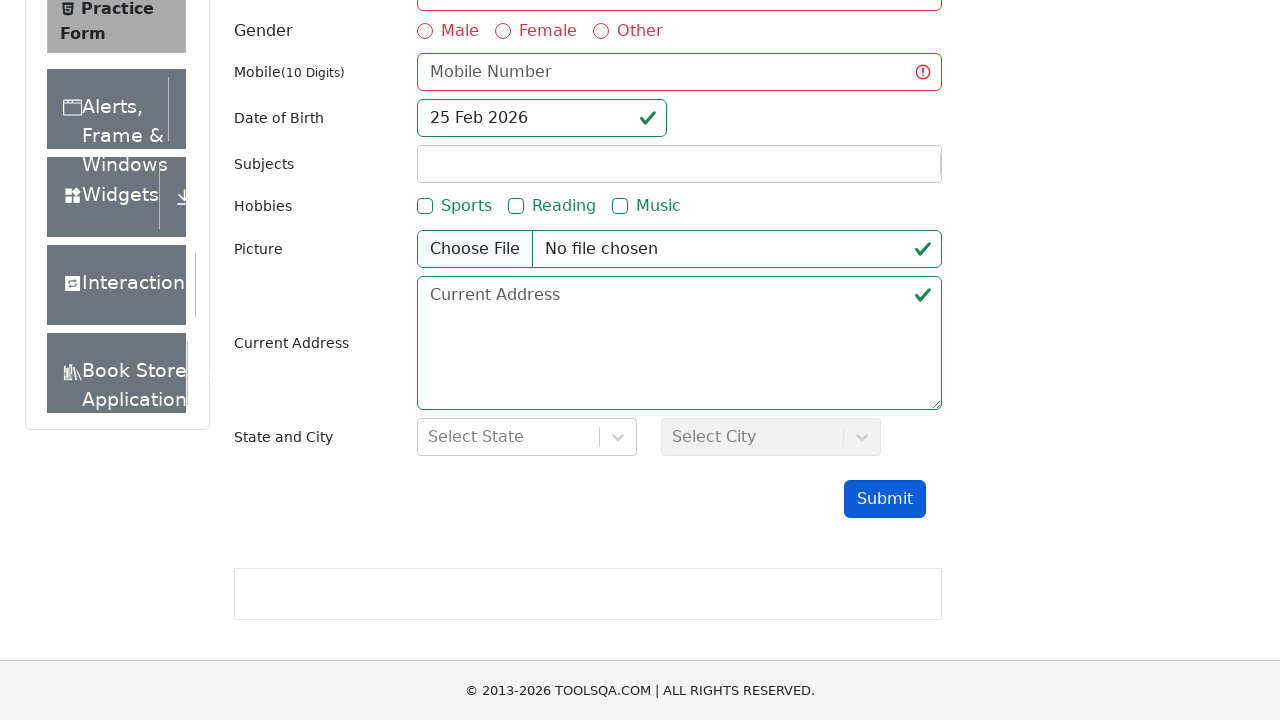